Tests the search functionality on ToolsQA website by entering "selenium" in the search bar and submitting the search

Starting URL: https://toolsqa.com/

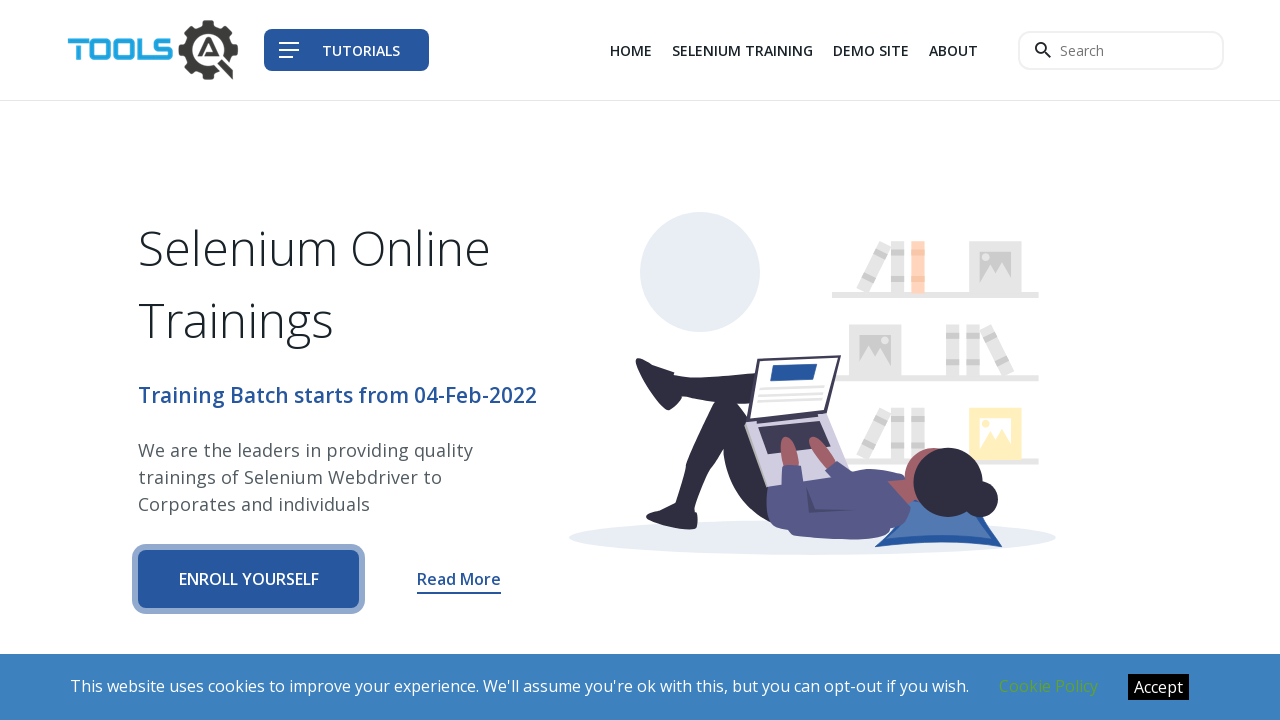

Entered 'selenium' in the search bar on input.navbar__search--input
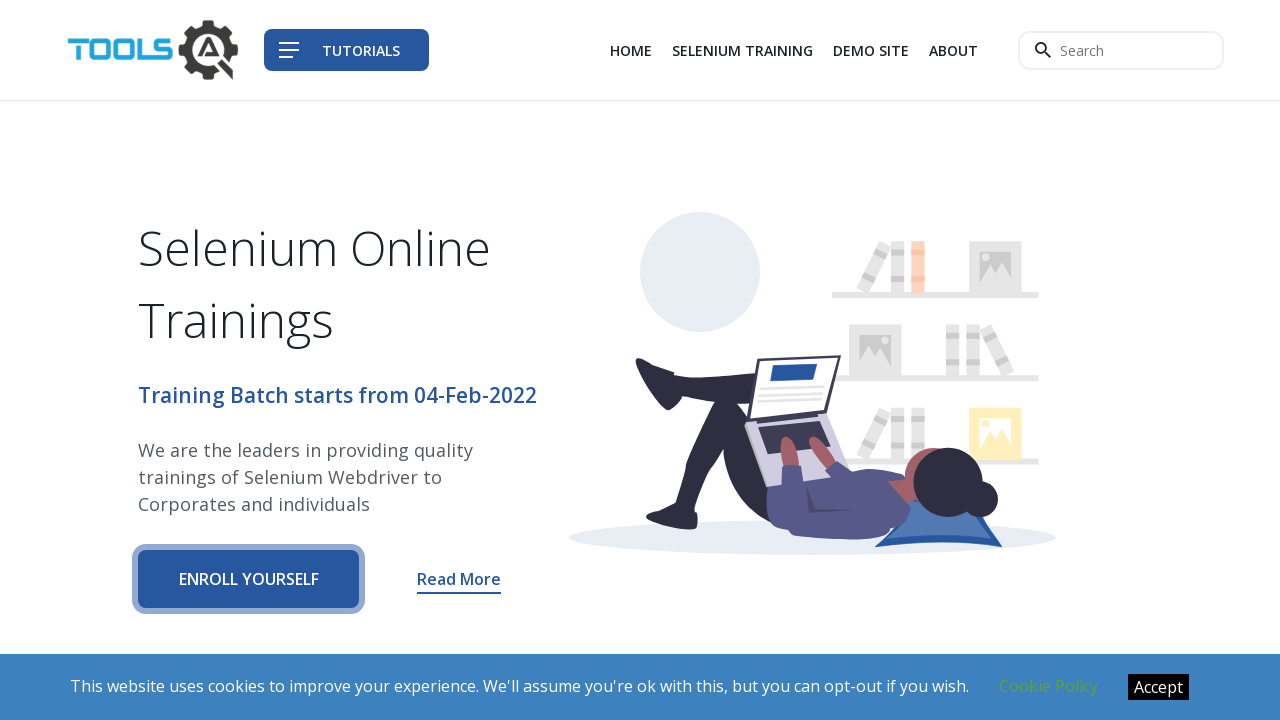

Pressed Enter to submit the search on input.navbar__search--input
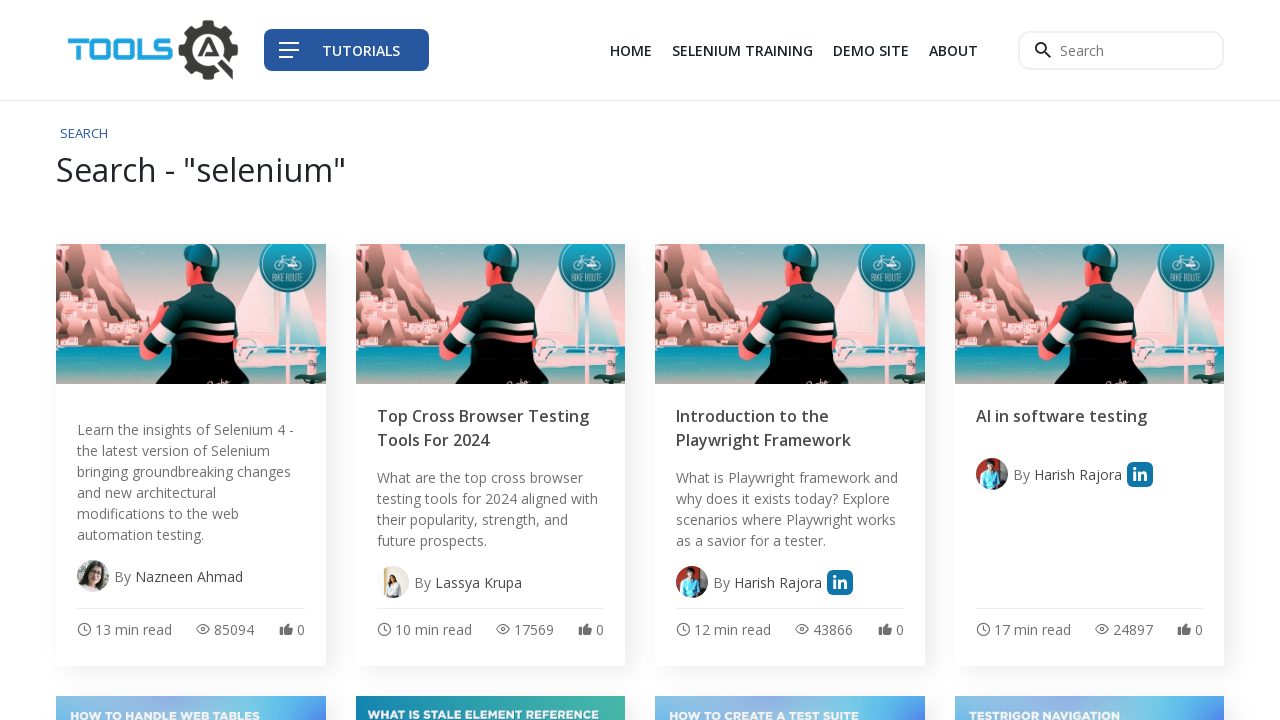

Search results loaded and network idle
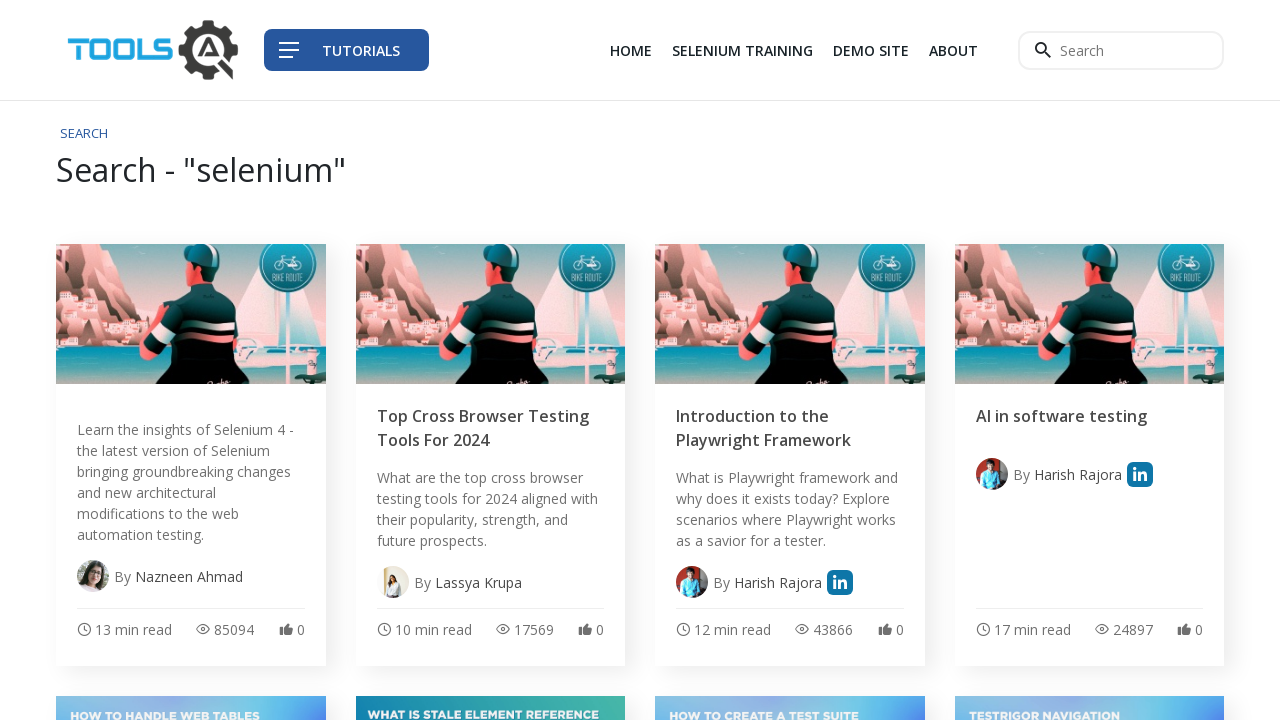

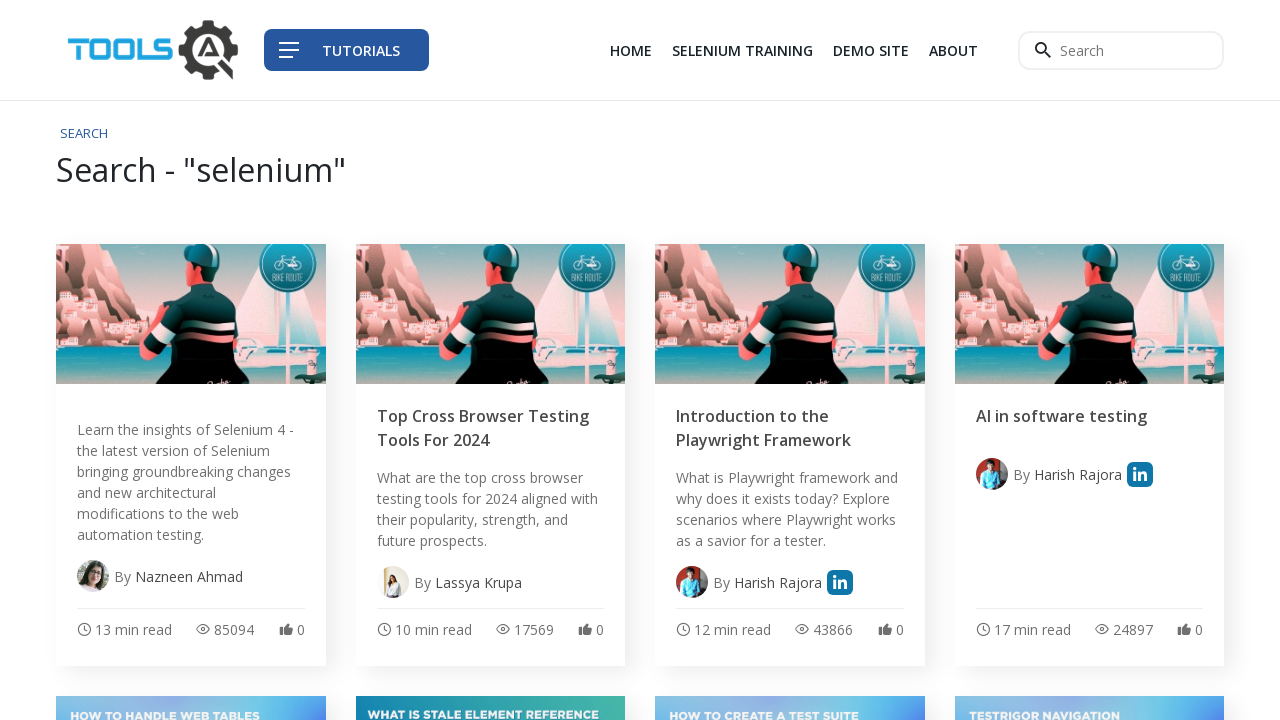